Tests navigation to IP & Innovation menu and clicks on DSMM submenu item

Starting URL: https://366pi.tech/

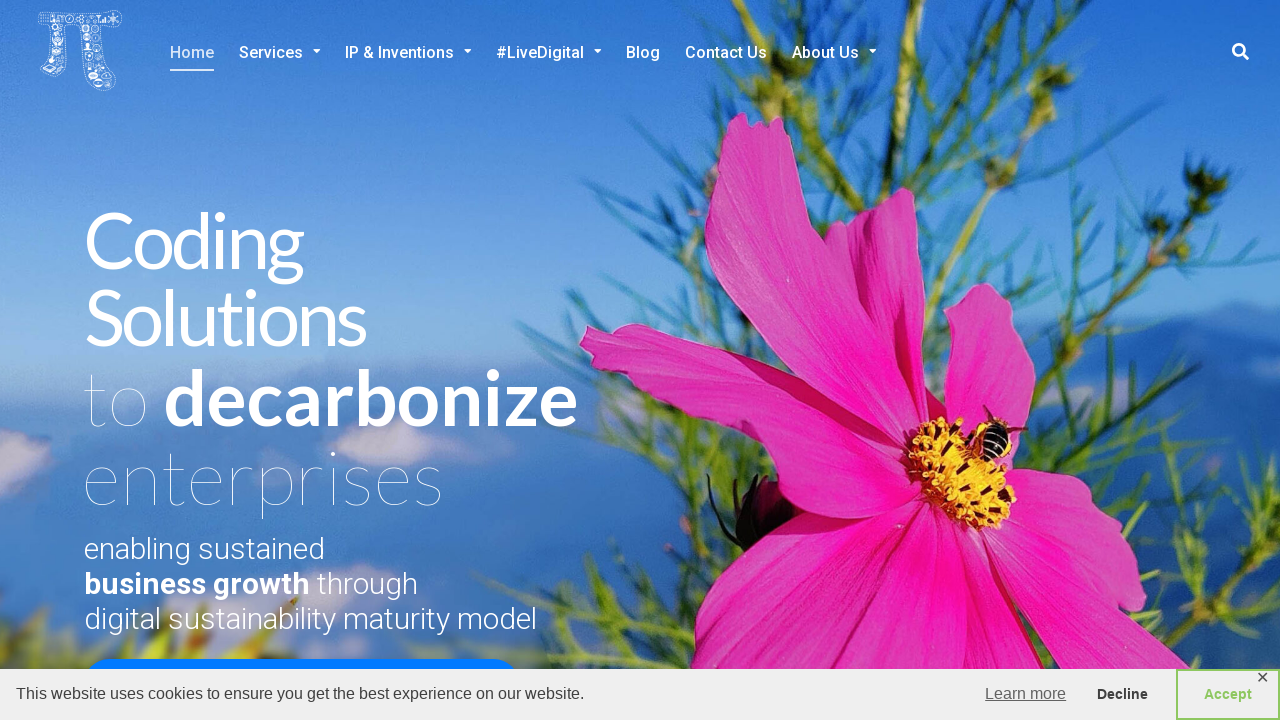

Clicked on IP & Innovation menu at (408, 53) on xpath=//*[@id='menu-item-3908']/a
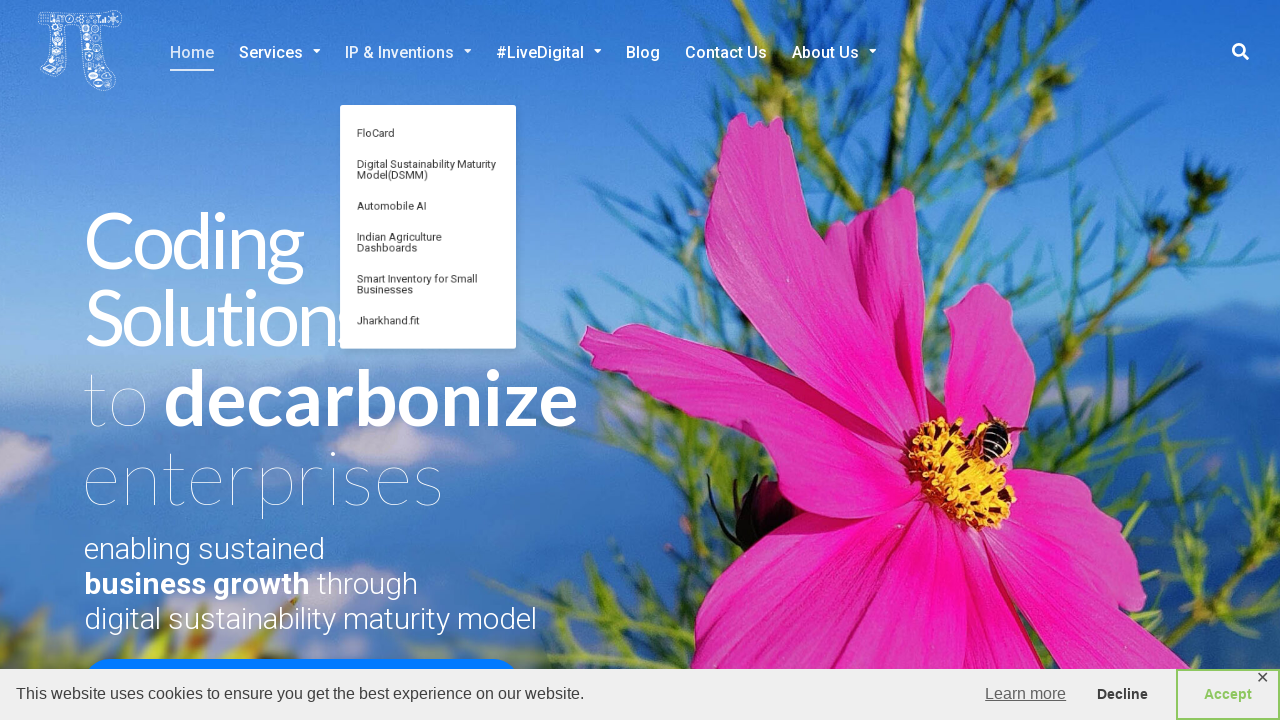

Clicked on DSMM submenu item at (440, 182) on xpath=//*[@id='menu-item-4402']/a
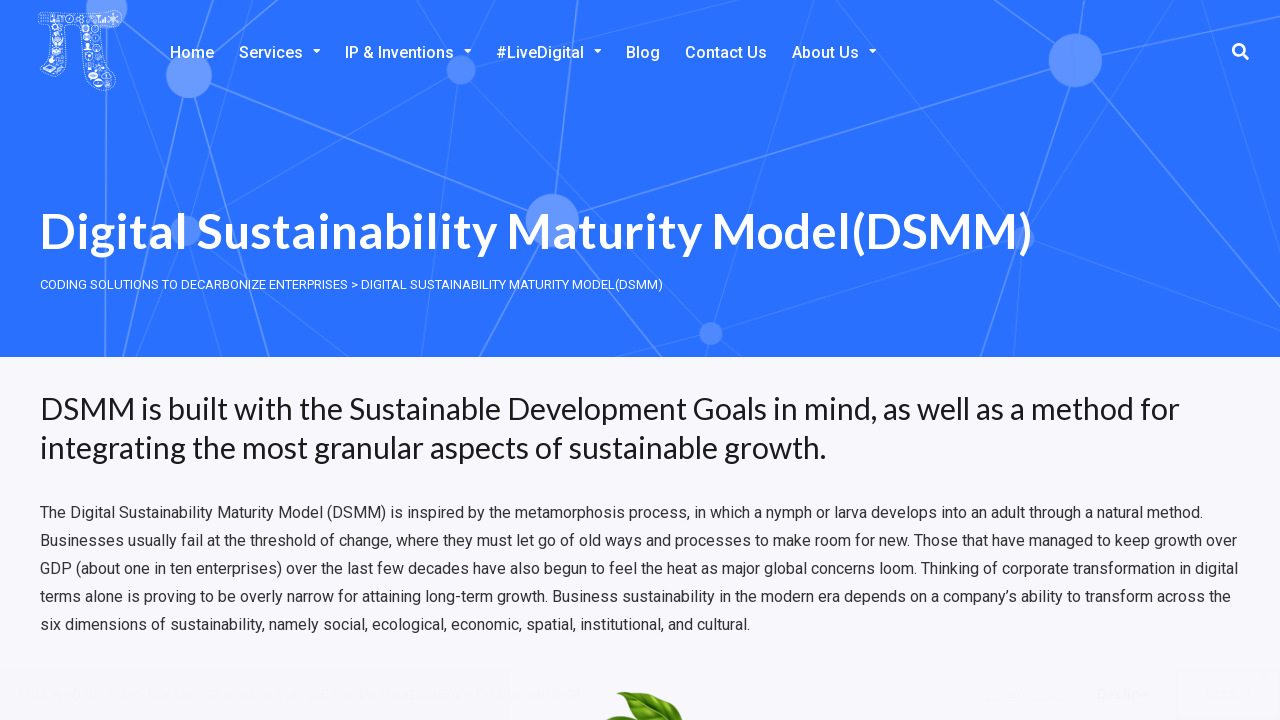

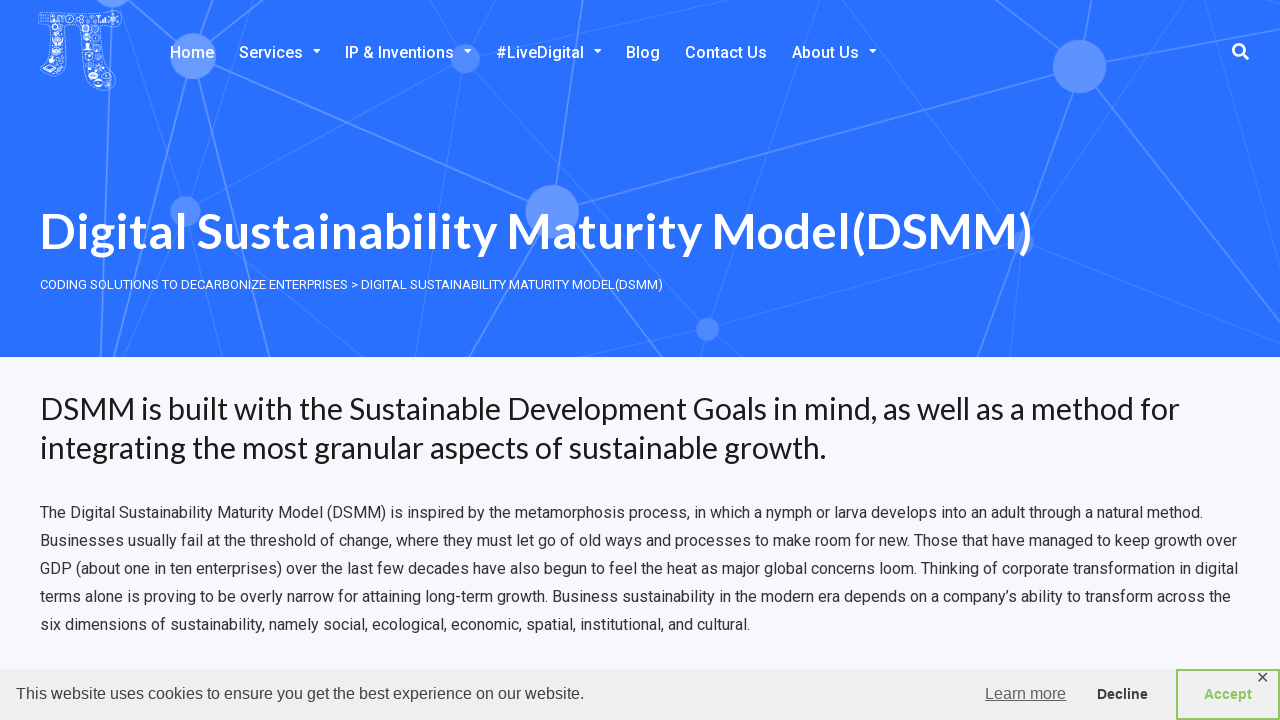